Tests a registration form by filling in first name, last name, and email fields, then submitting the form and verifying the success message

Starting URL: http://suninjuly.github.io/registration1.html

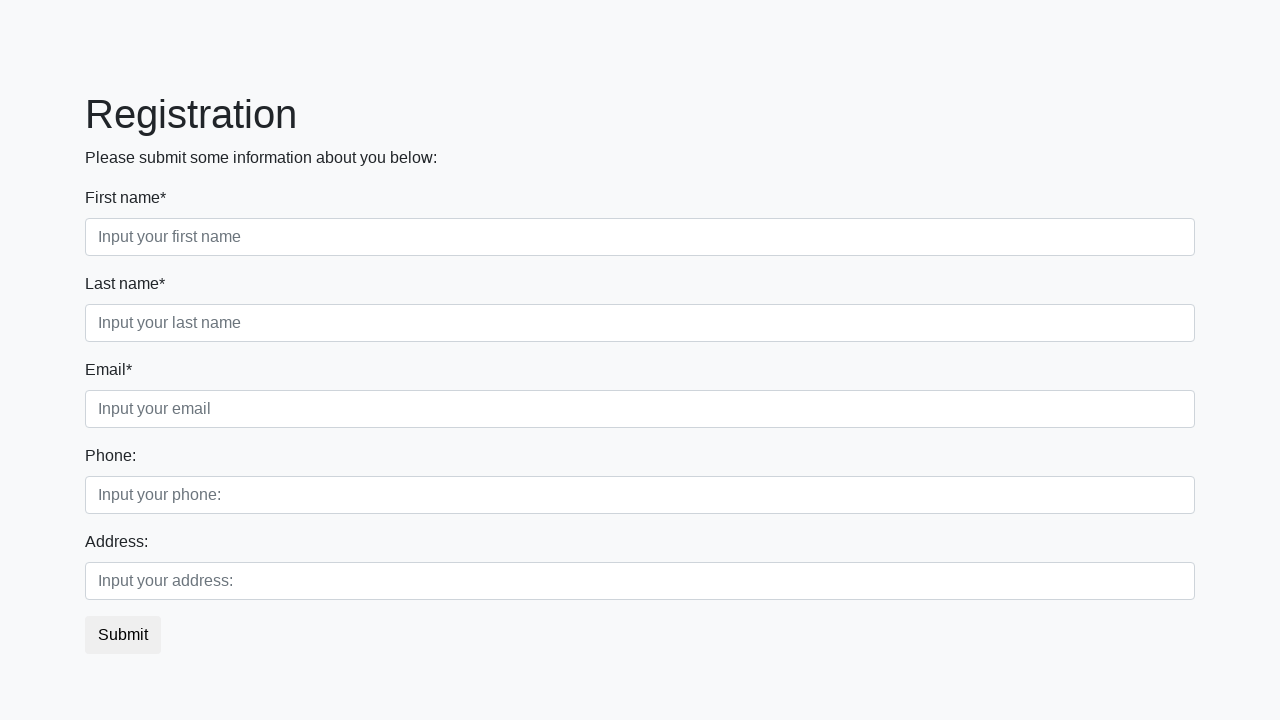

Filled first name field with 'Maksim' on .first
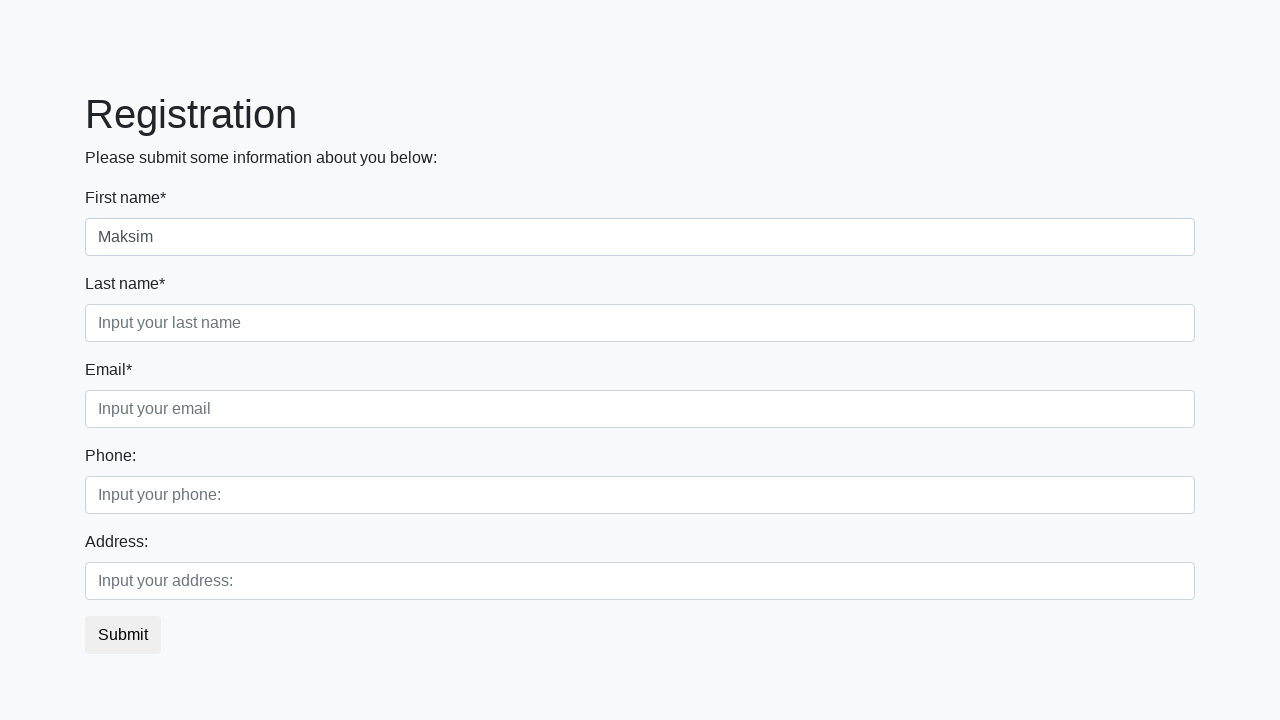

Filled last name field with 'Bauer' on [placeholder*=last]
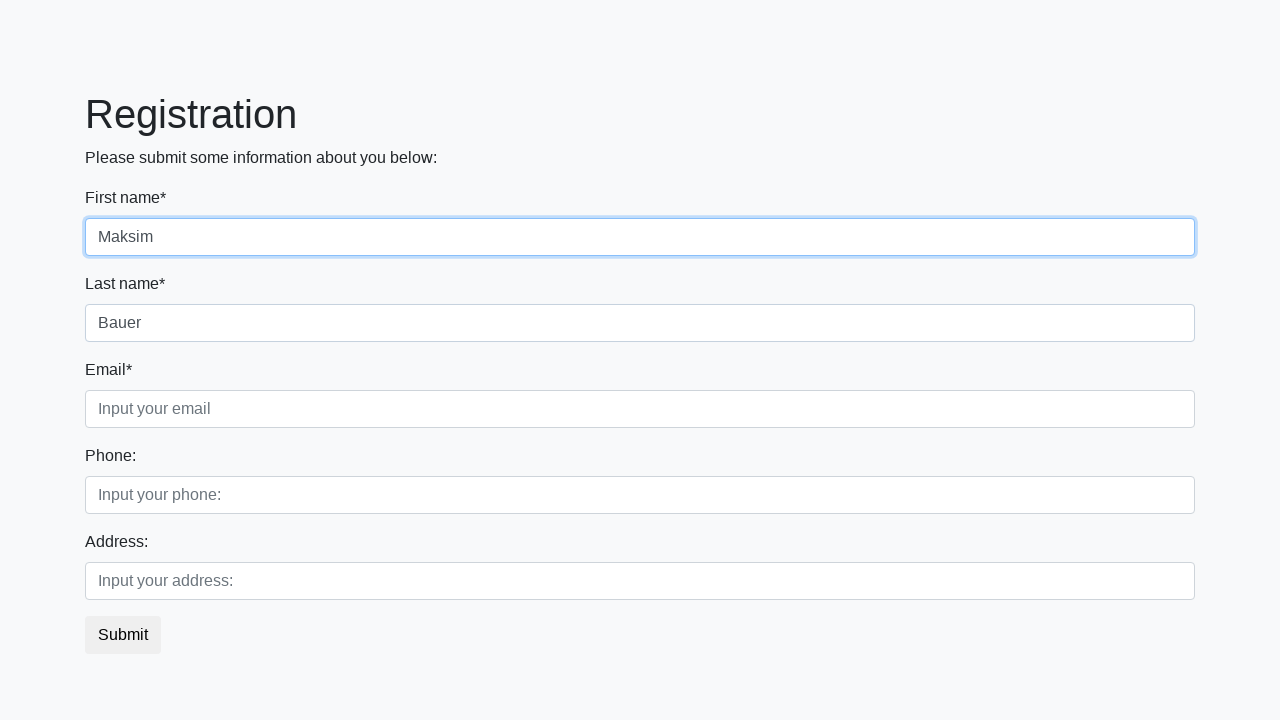

Filled email field with 'mbauer@pochta.com' on .third
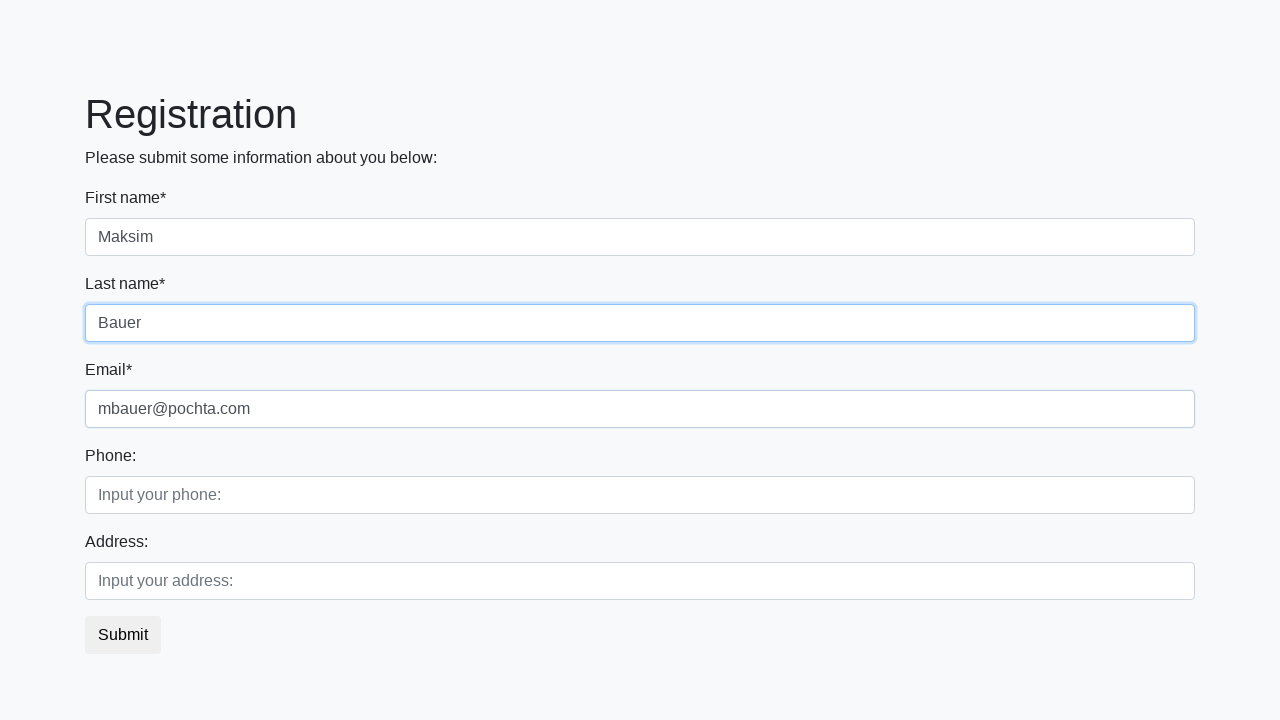

Clicked submit button to register at (123, 635) on [type='submit']
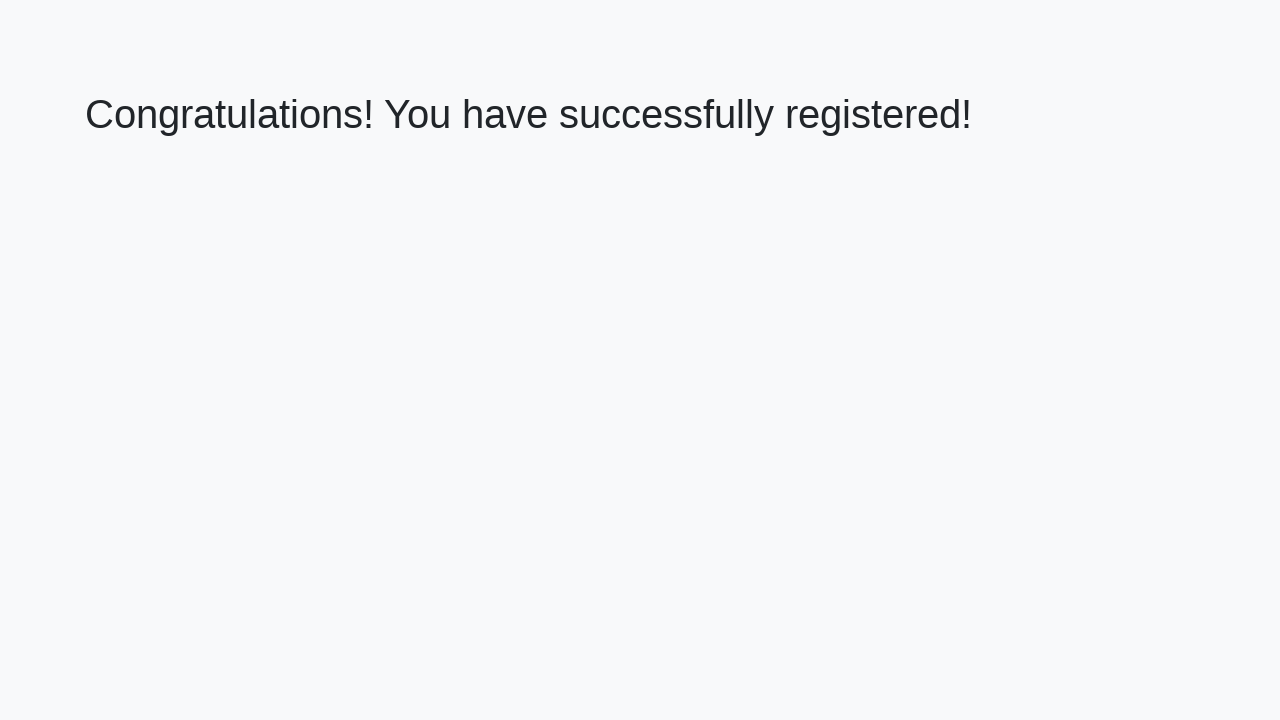

Success message appeared on page
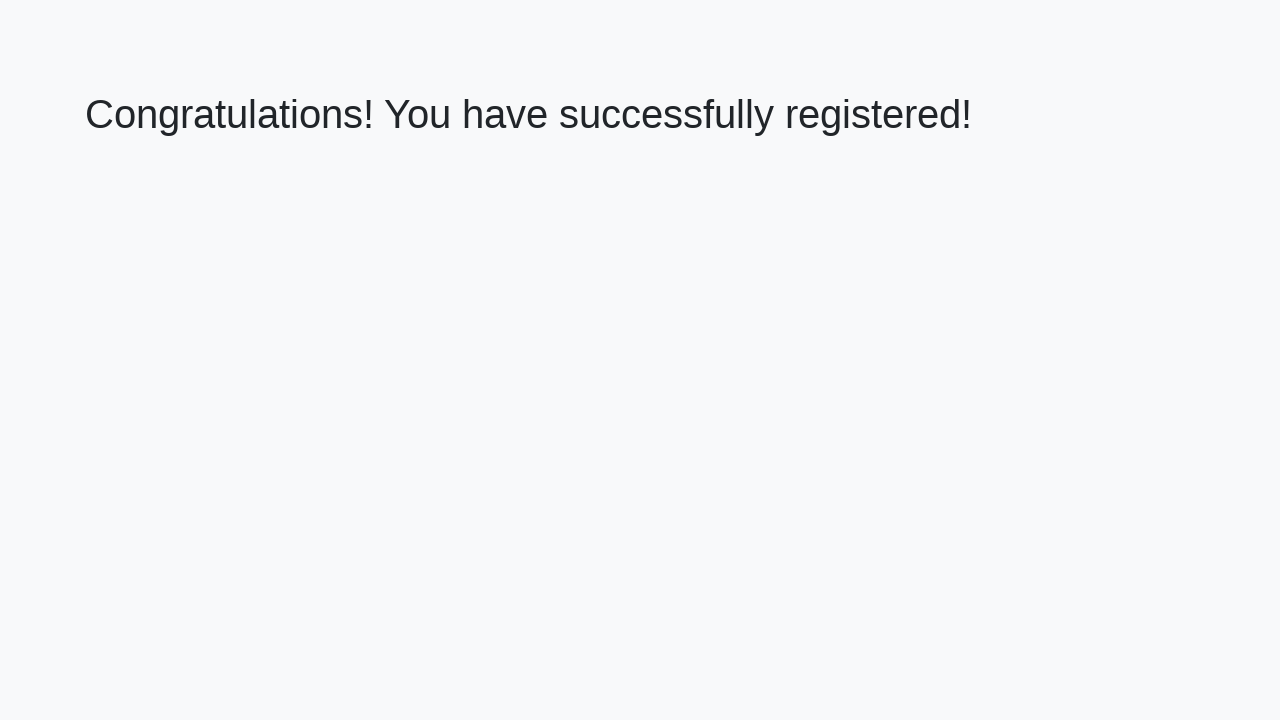

Verified success message: 'Congratulations! You have successfully registered!'
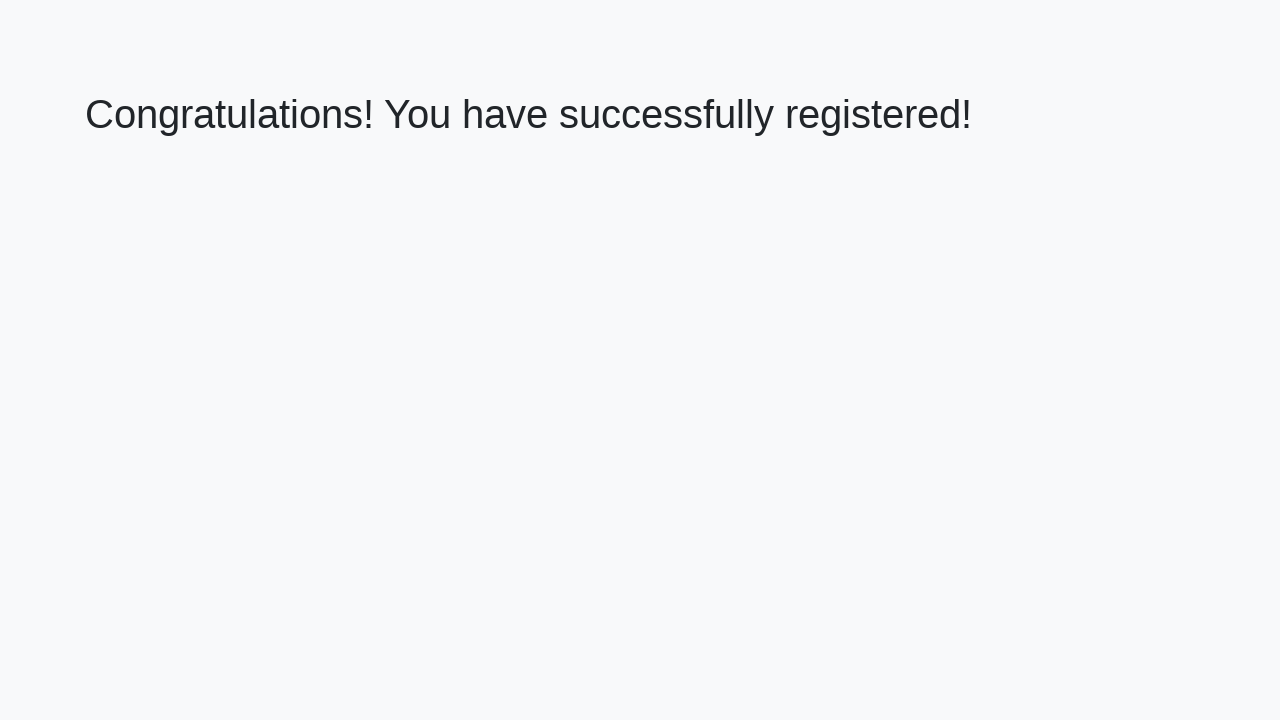

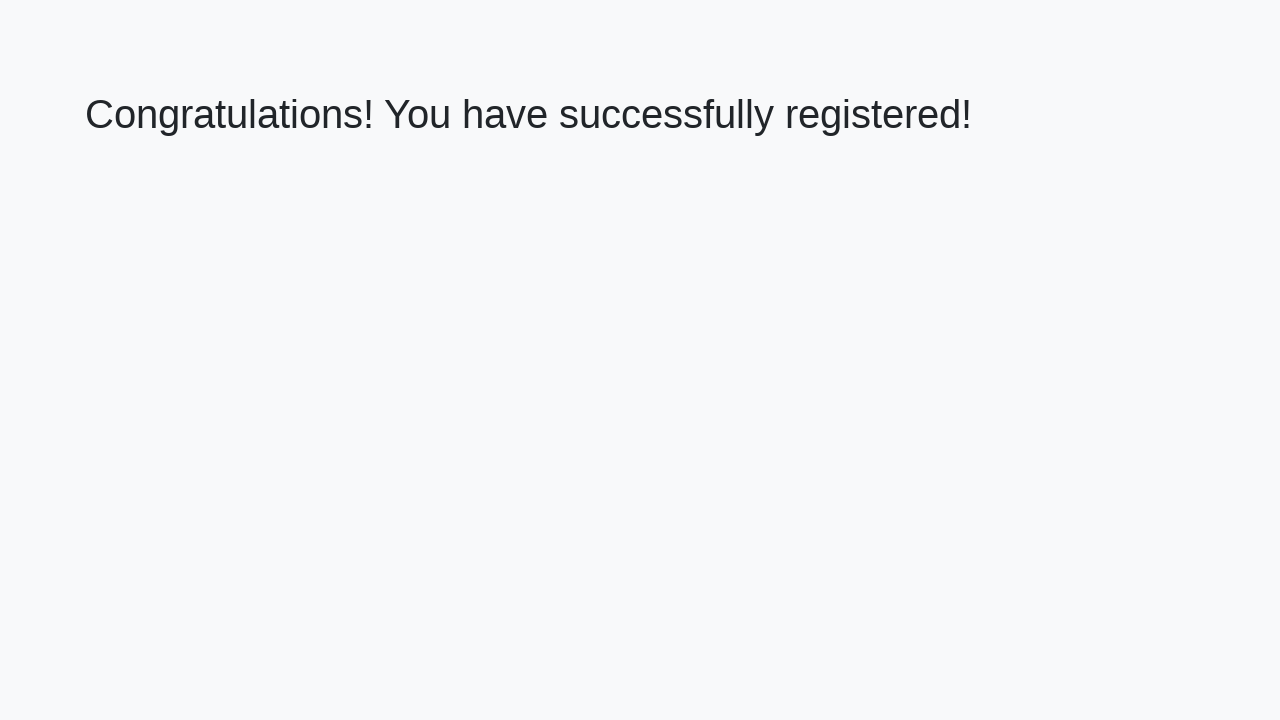